Tests form validation by clicking login button without entering any credentials

Starting URL: https://demo.applitools.com/hackathon.html

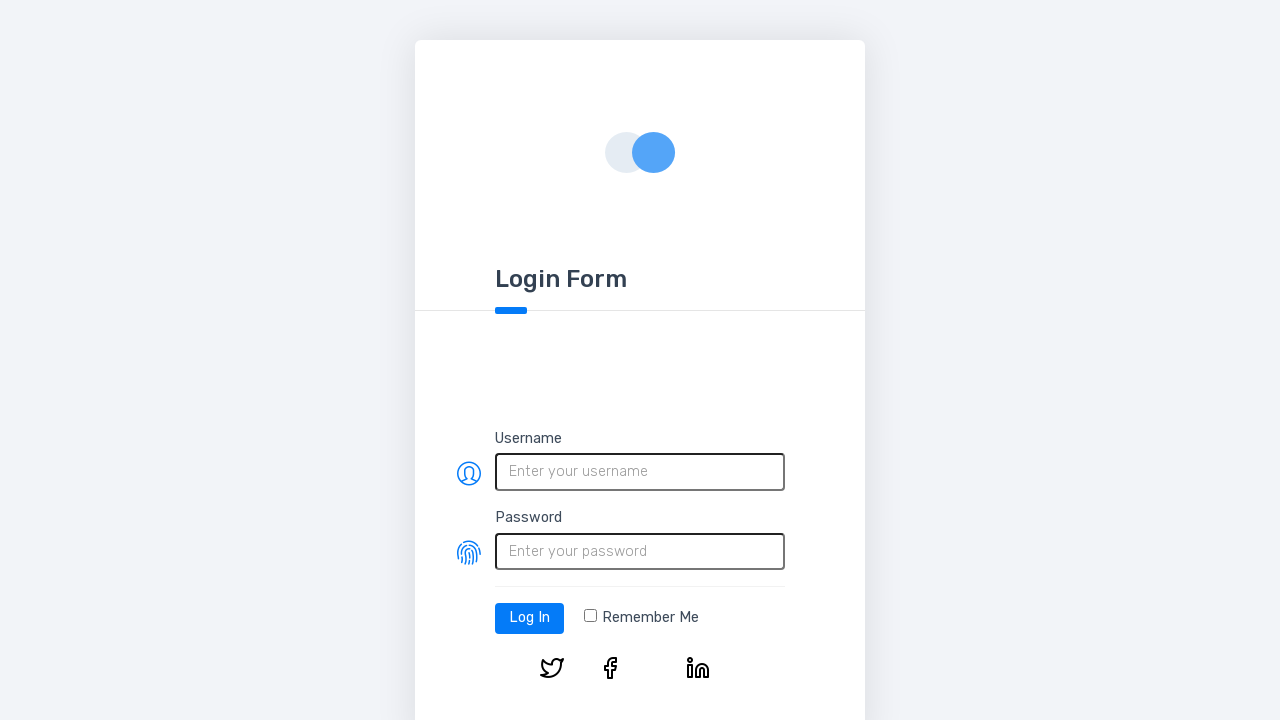

Navigated to login page
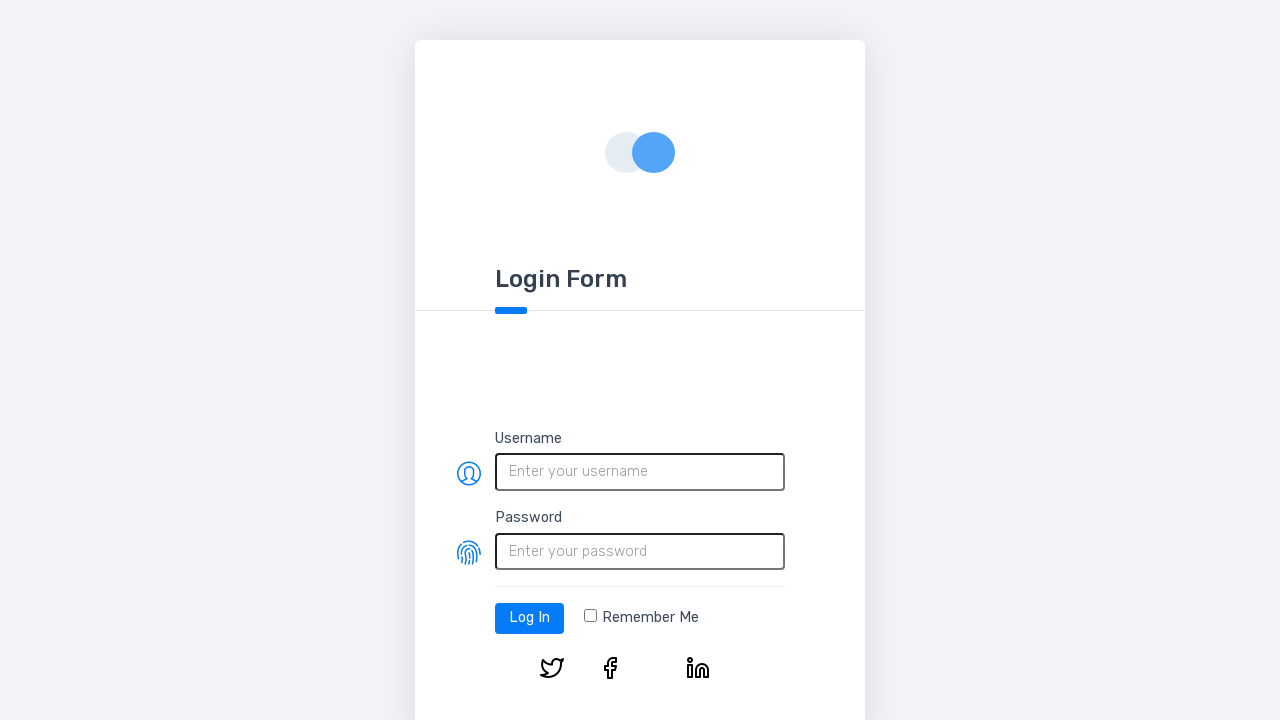

Clicked login button without entering credentials at (530, 618) on #log-in
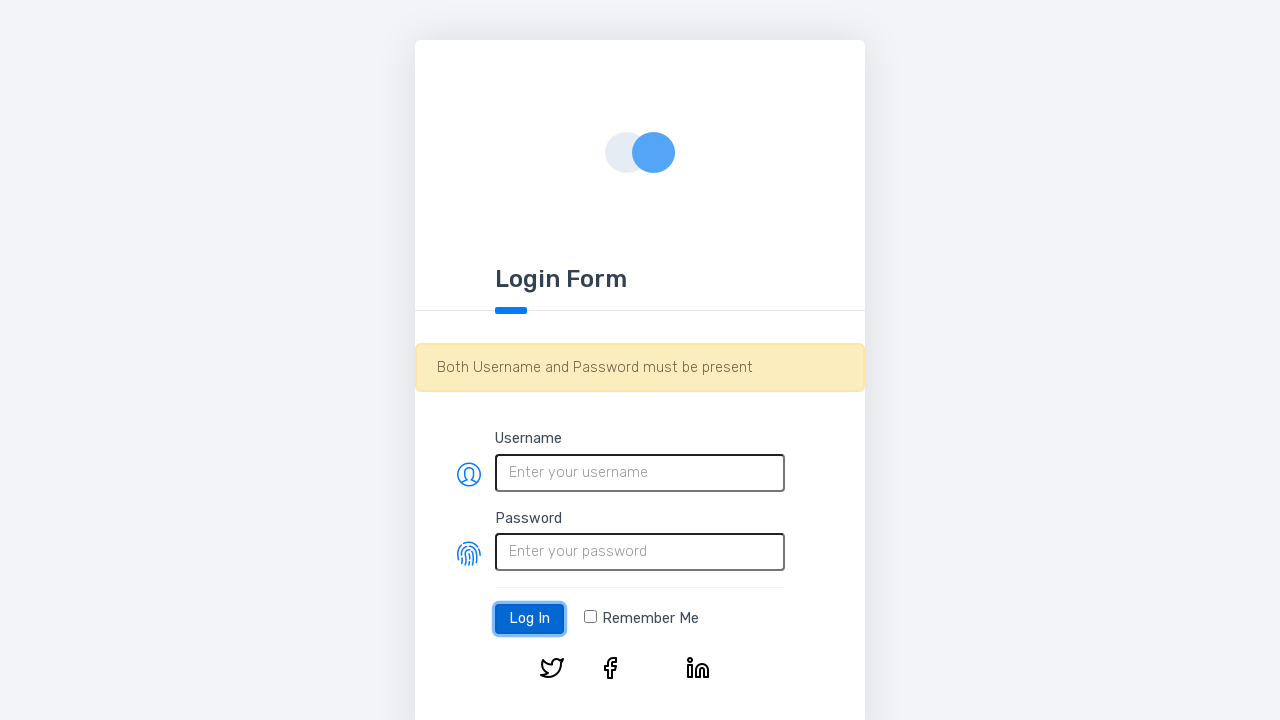

Waited for page to reach network idle state
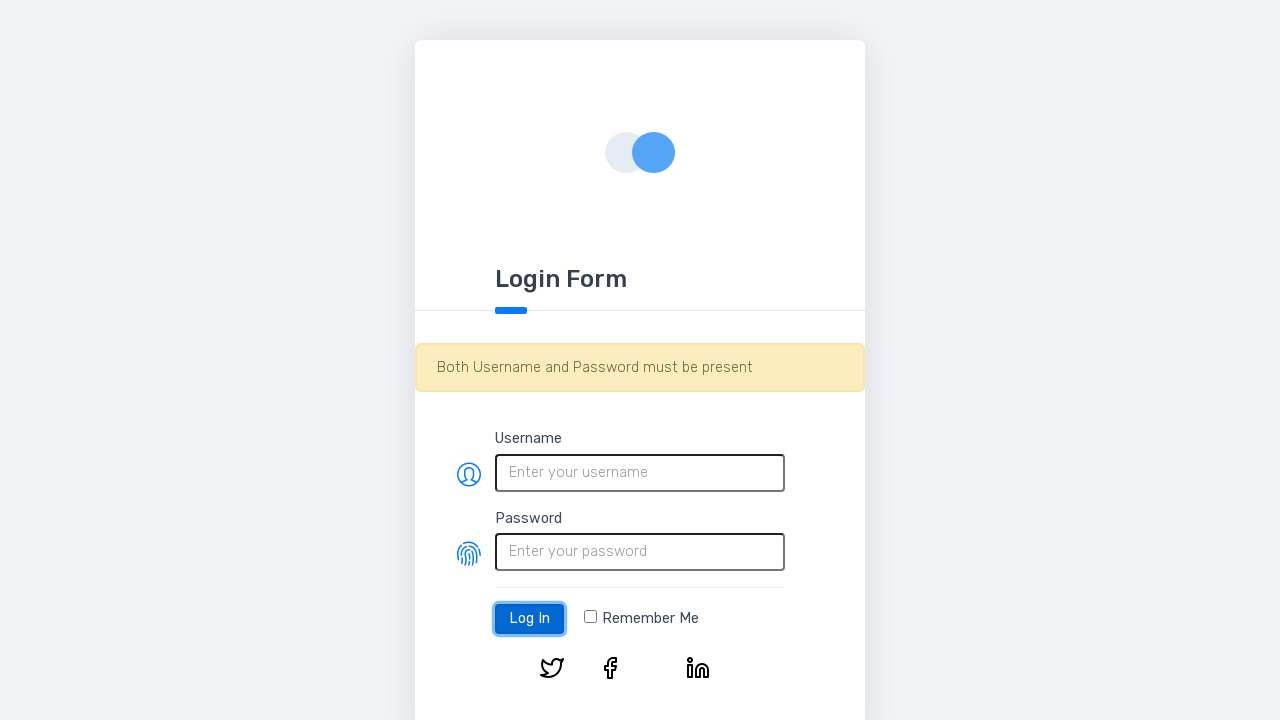

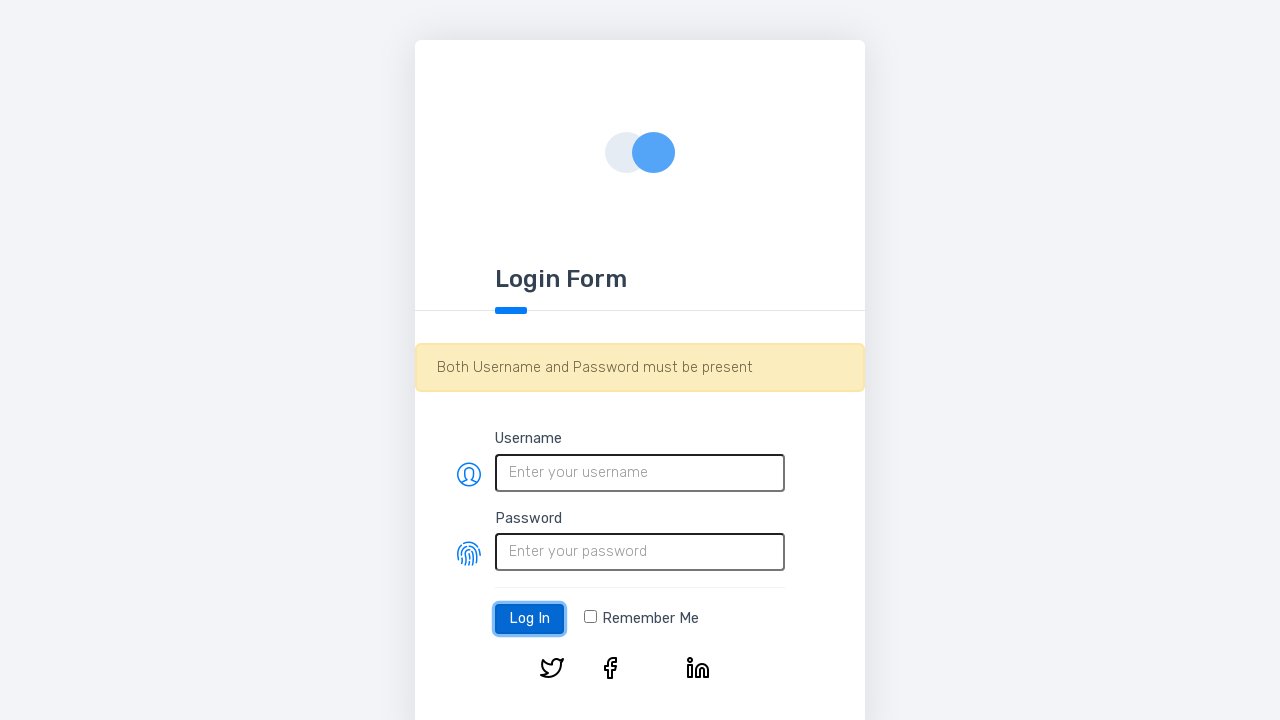